Navigates to the Rahul Shetty Academy Angular practice page and verifies the page loads by checking the title

Starting URL: https://rahulshettyacademy.com/angularpractice/

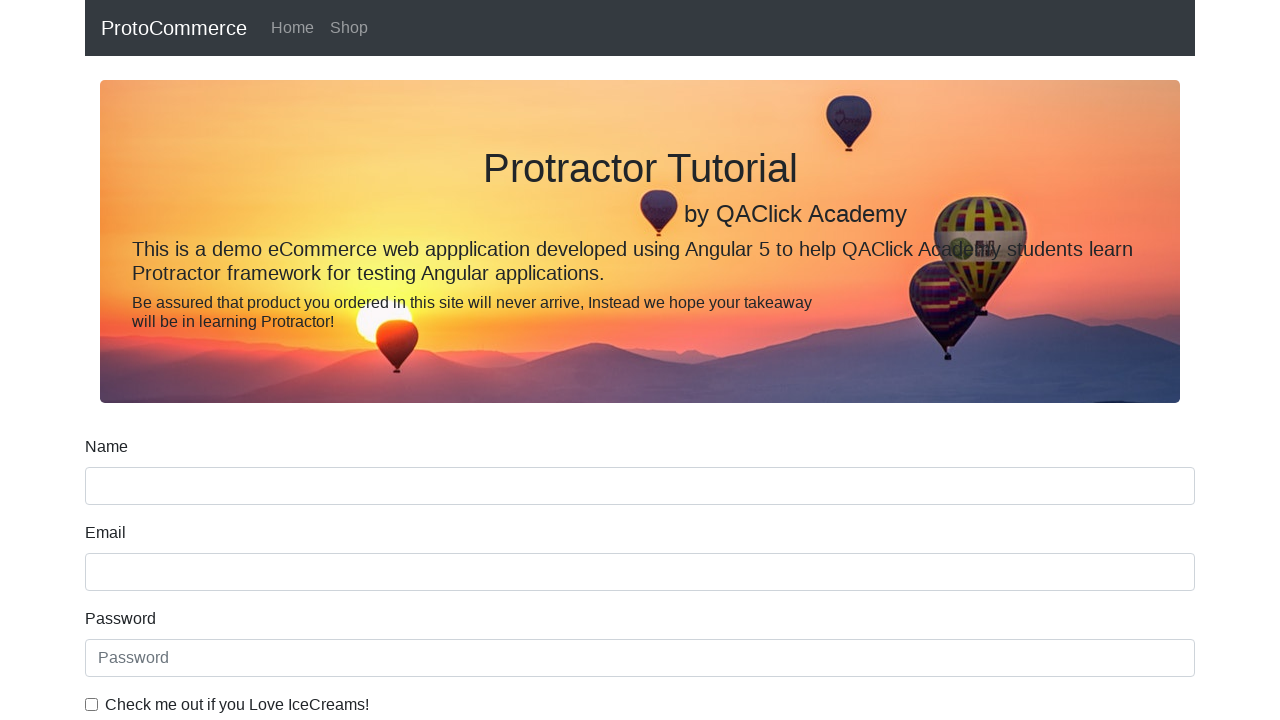

Navigated to Rahul Shetty Academy Angular practice page
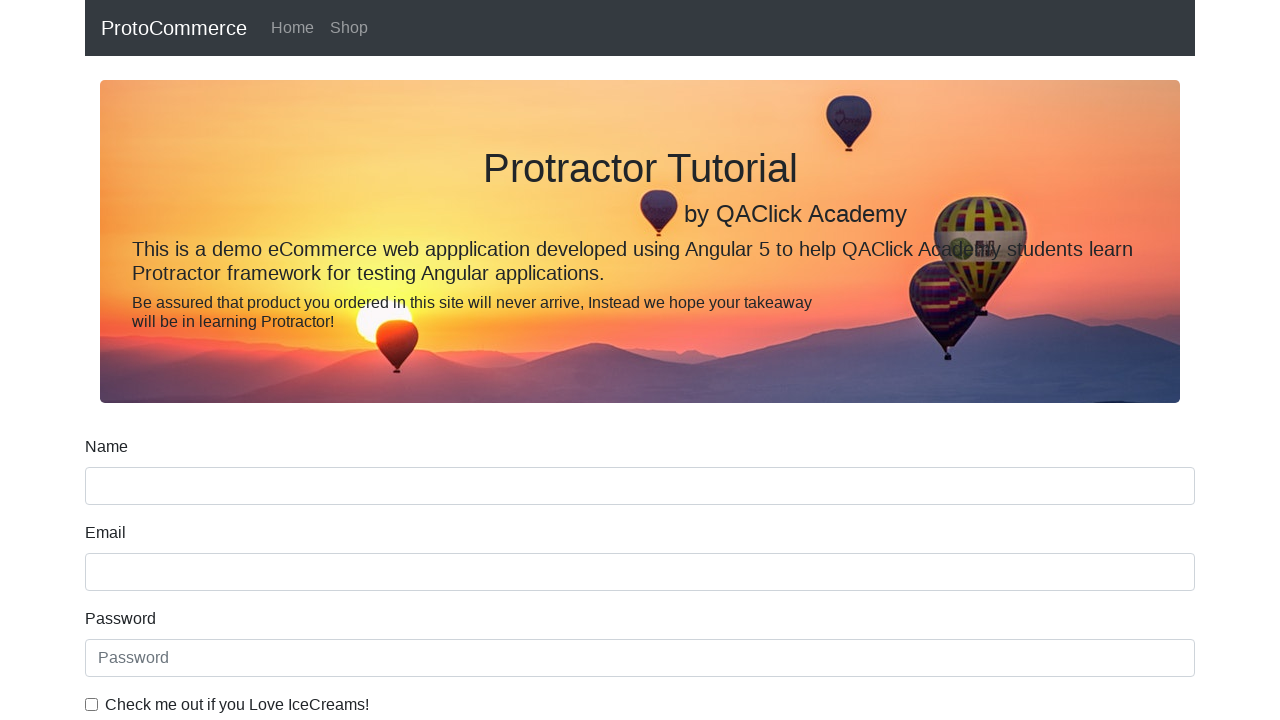

Page DOM content fully loaded
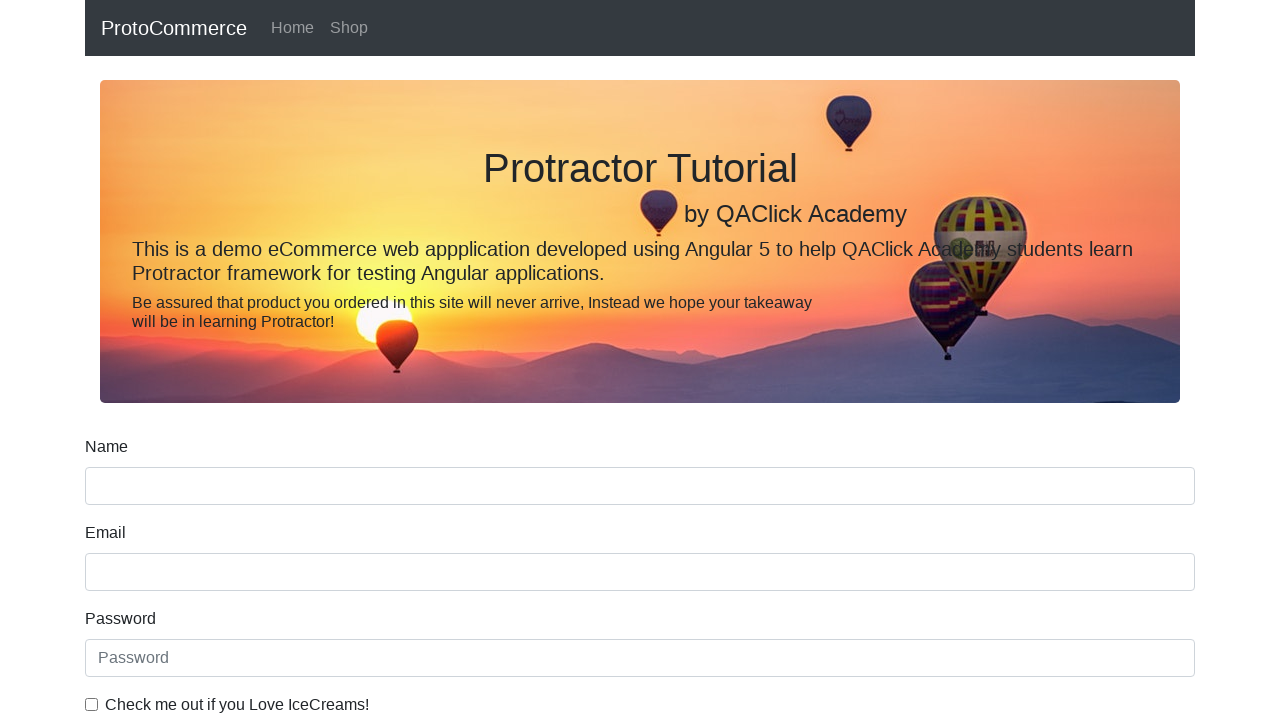

Body element found and ready
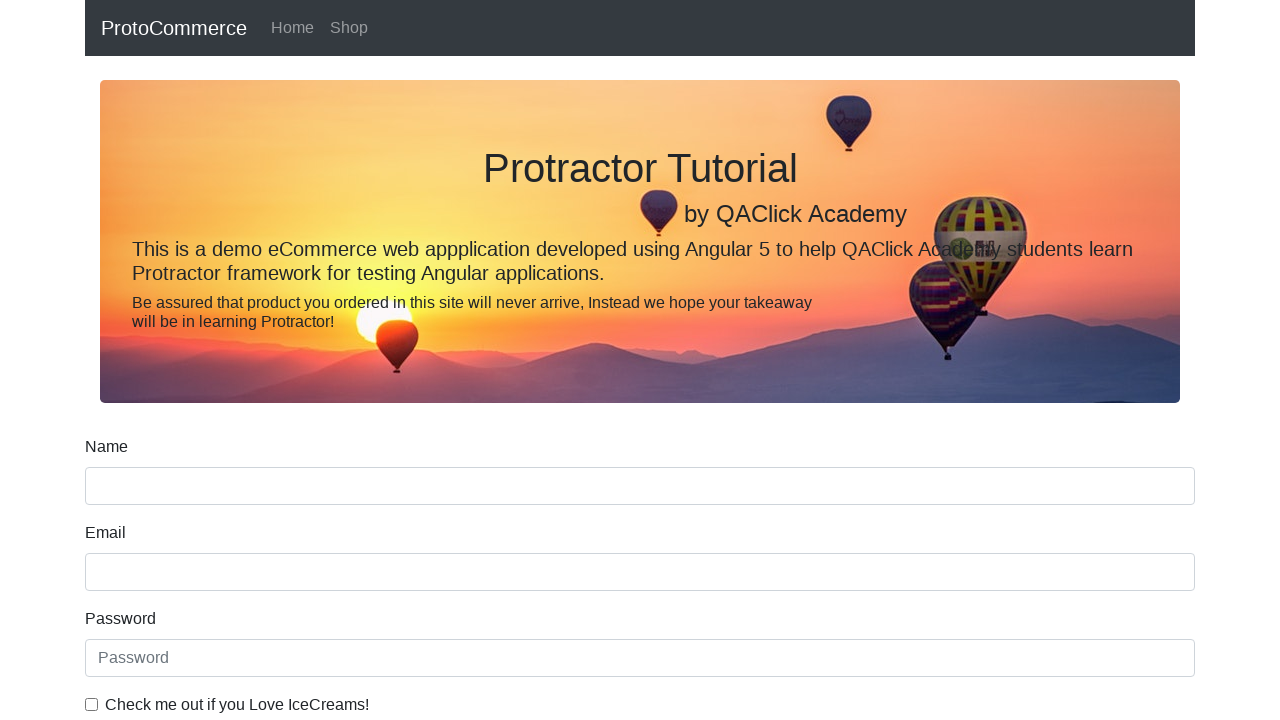

Page title verified: ProtoCommerce
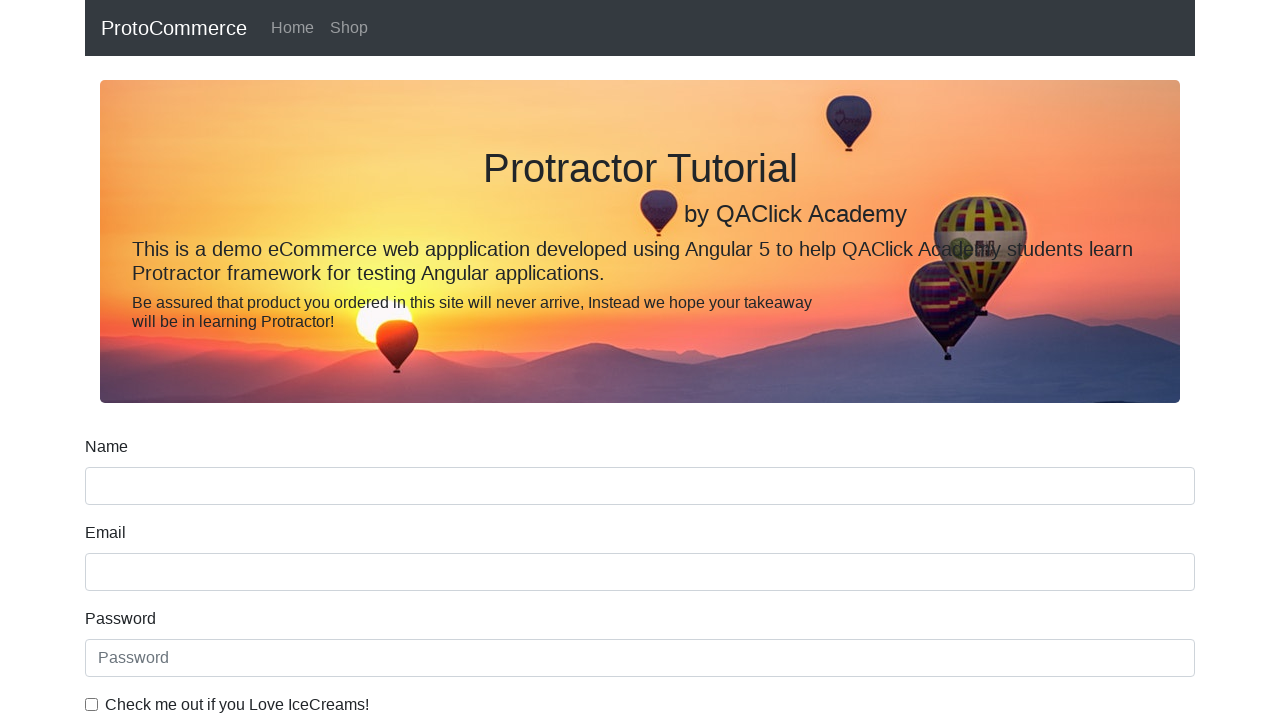

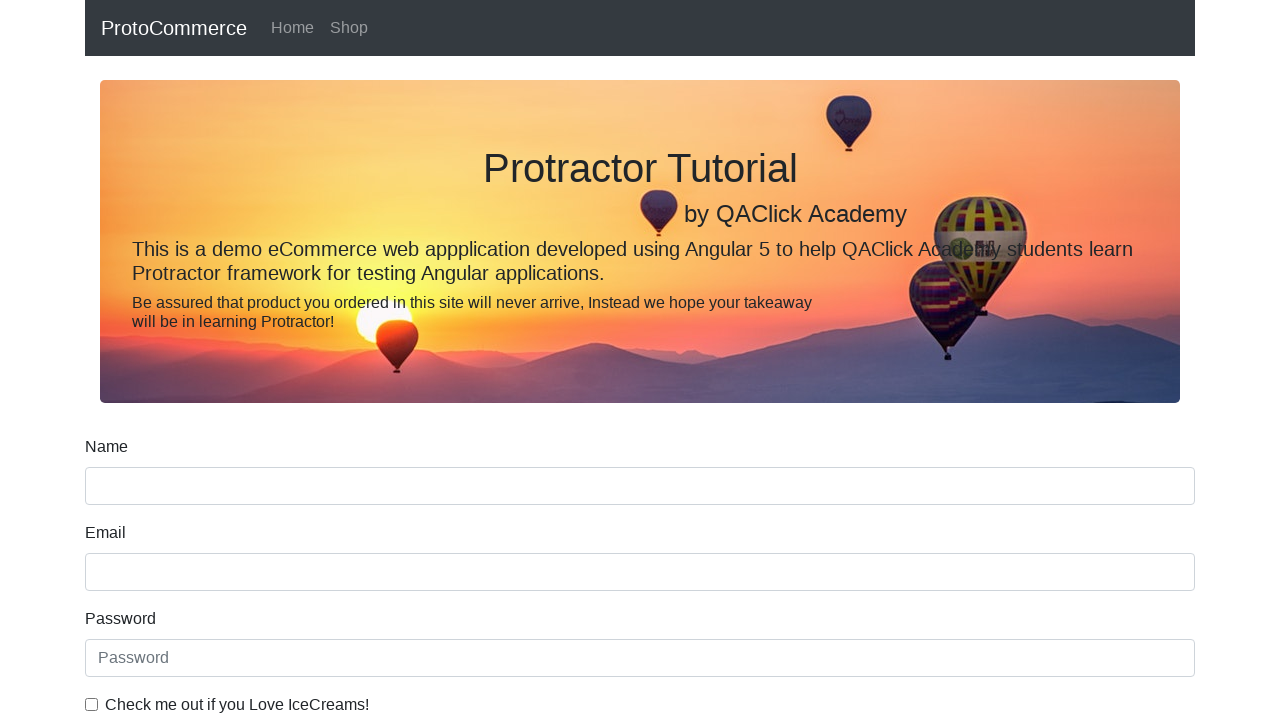